Tests dynamic controls functionality by clicking a checkbox, removing it, enabling a text input field, and entering text into it

Starting URL: http://the-internet.herokuapp.com/?ref=hackernoon.com

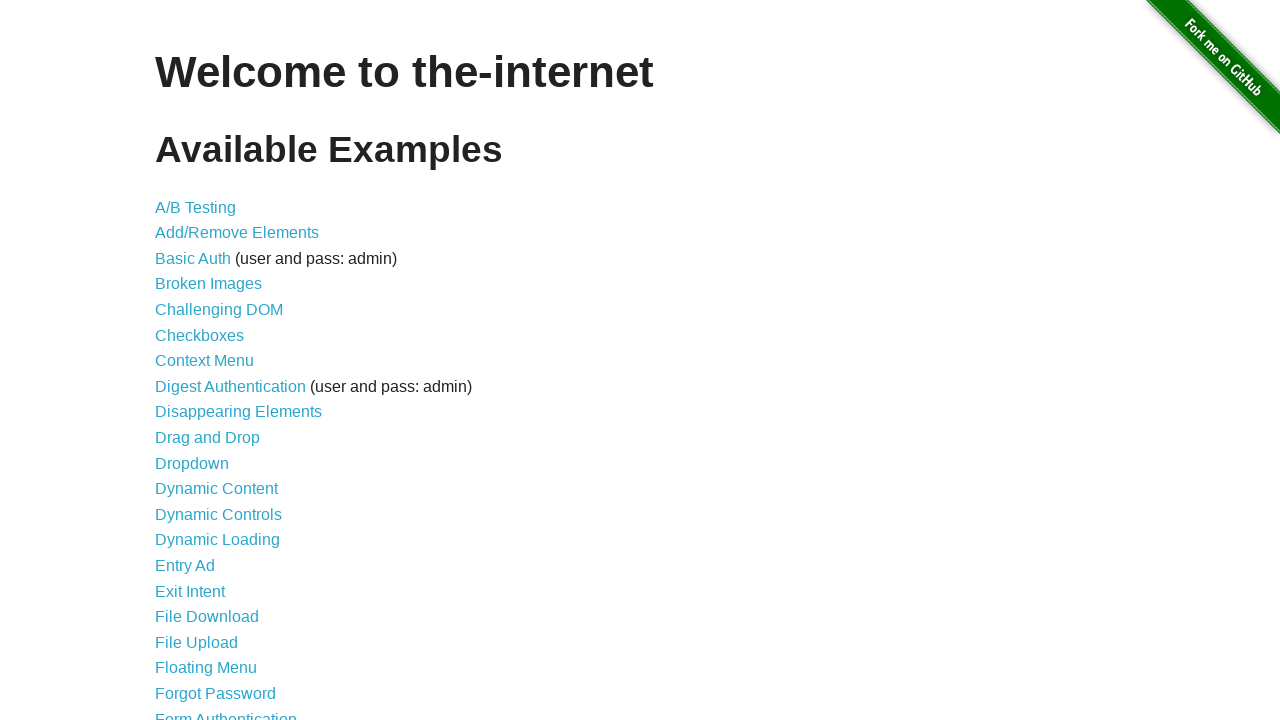

Clicked on Dynamic Controls link at (218, 514) on xpath=//a[contains(text(),'Dynamic Controls')]
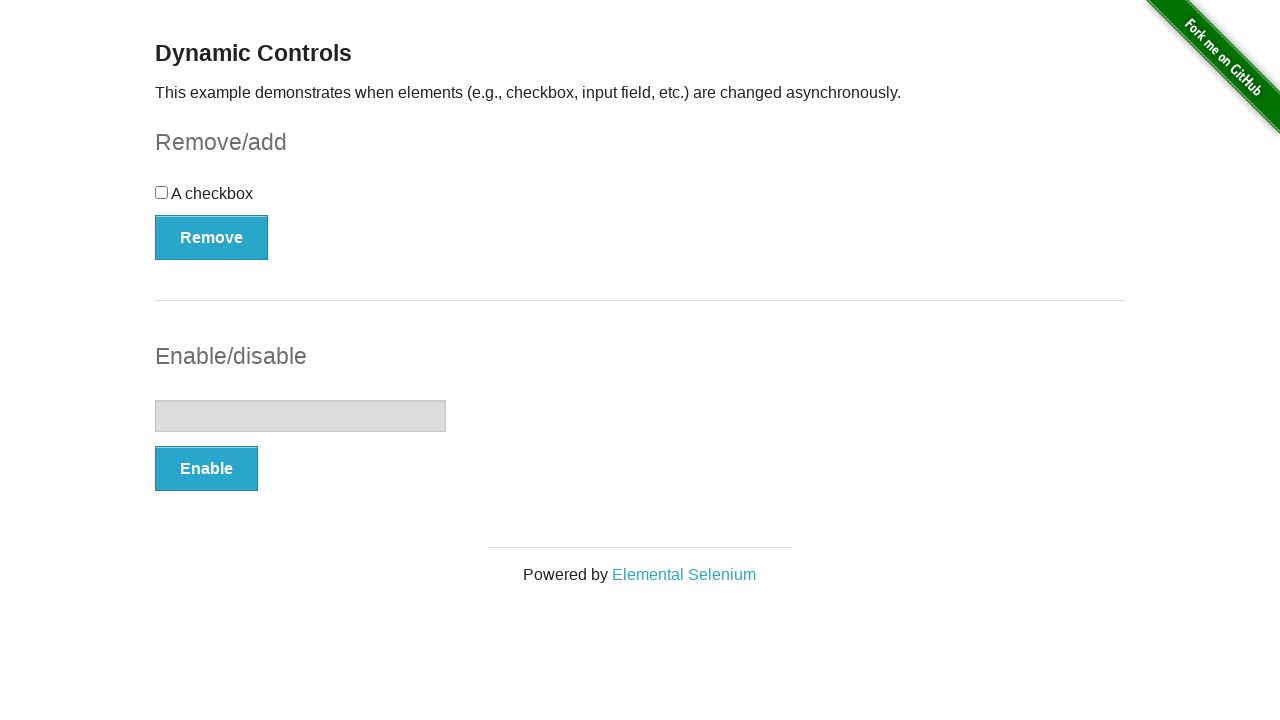

Clicked the checkbox at (162, 192) on input[type='checkbox']
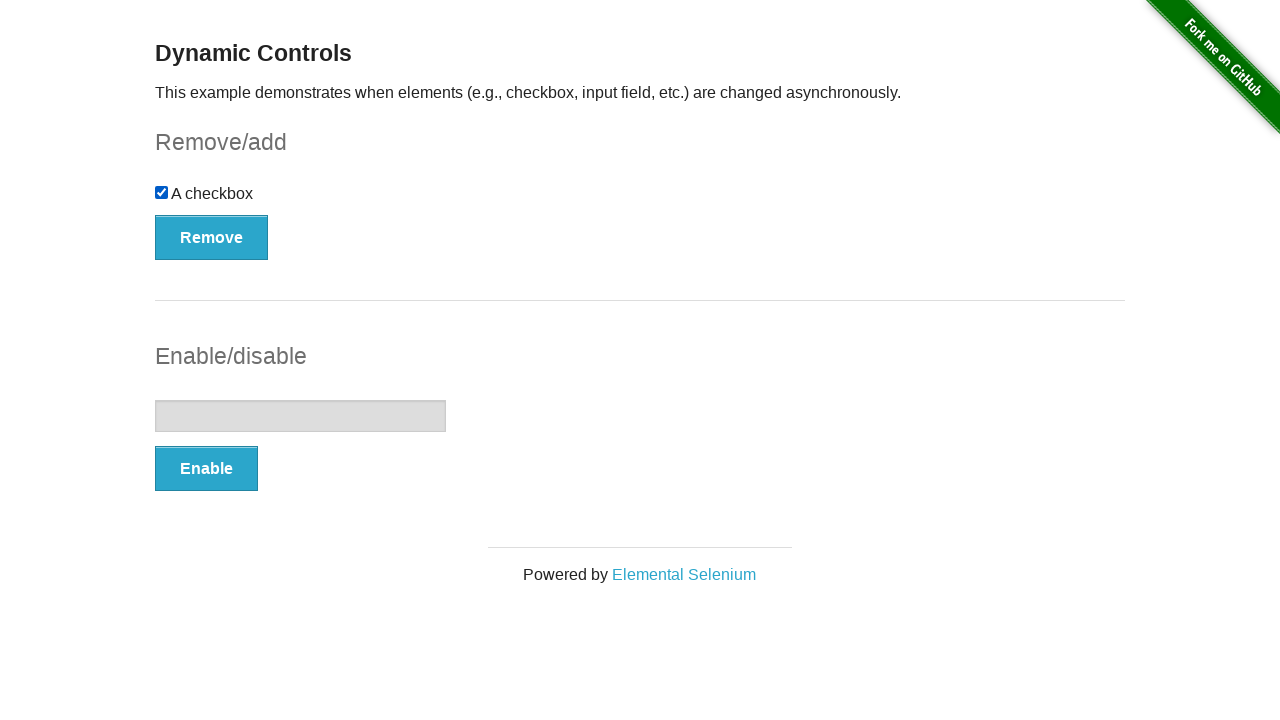

Clicked Remove button to remove the checkbox at (212, 237) on xpath=//button[contains(text(),'Remove')]
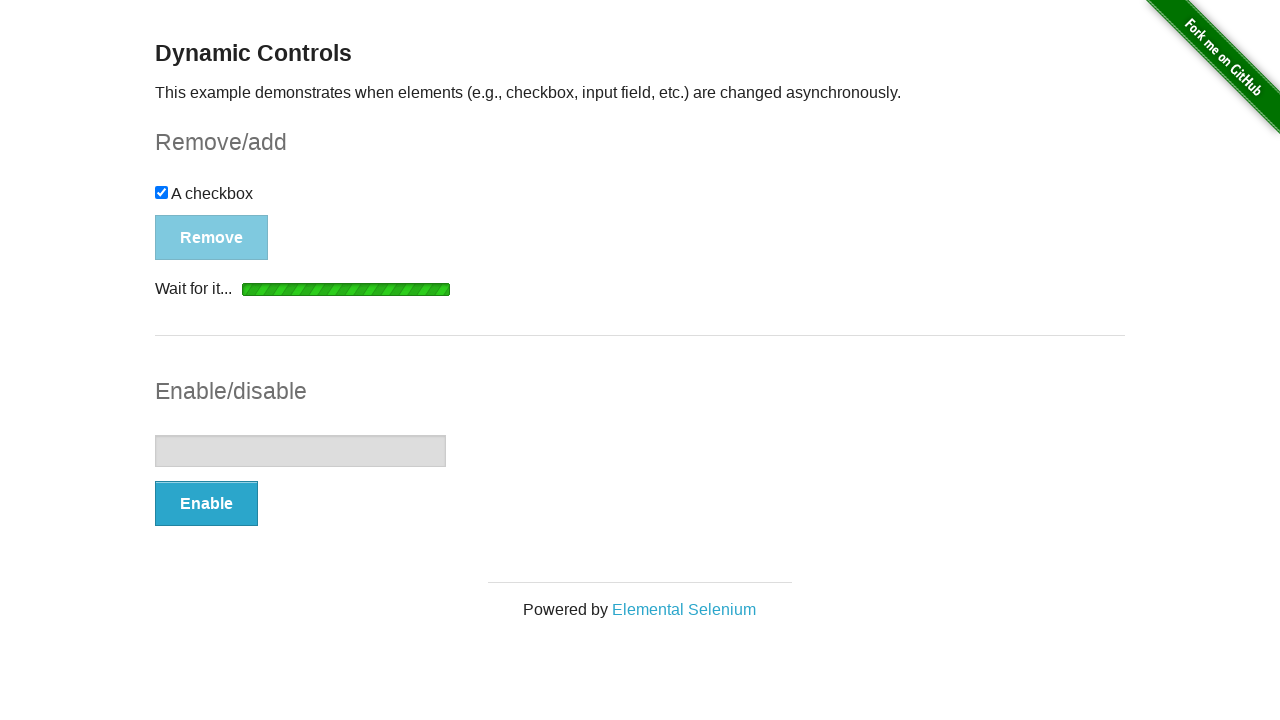

Waited for removal confirmation message to appear
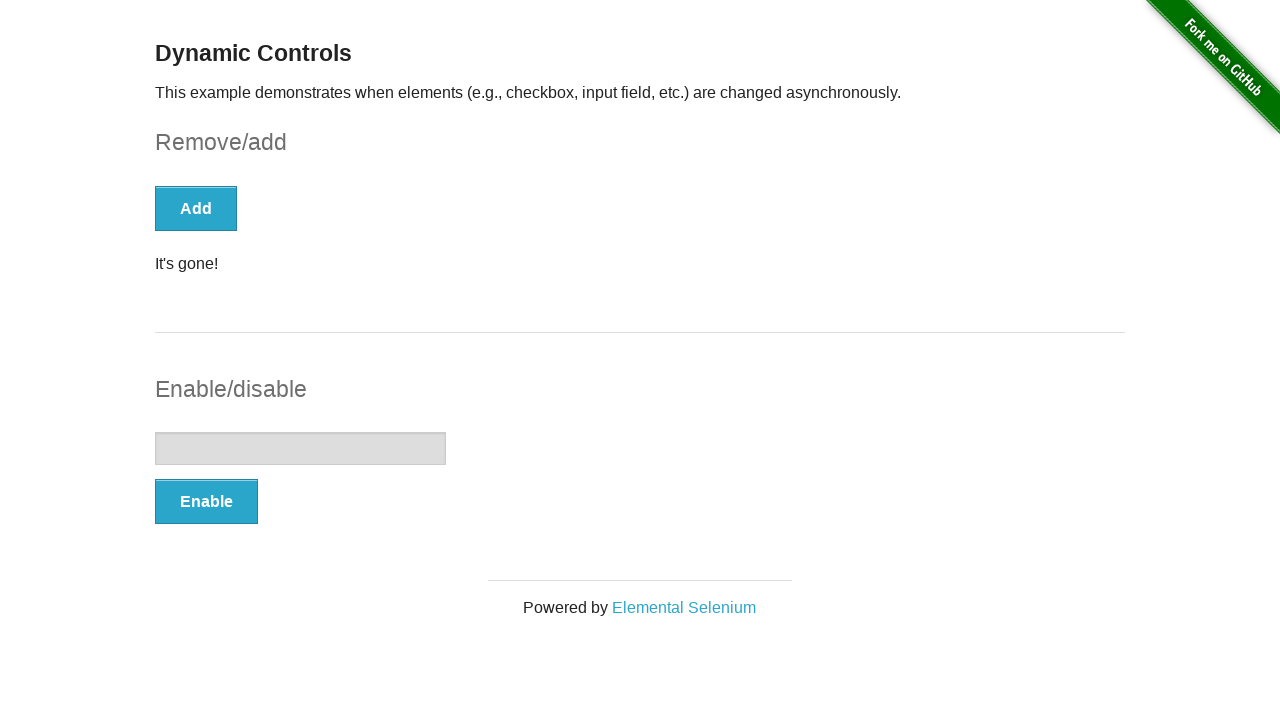

Verified that removal confirmation message displays 'It's gone!'
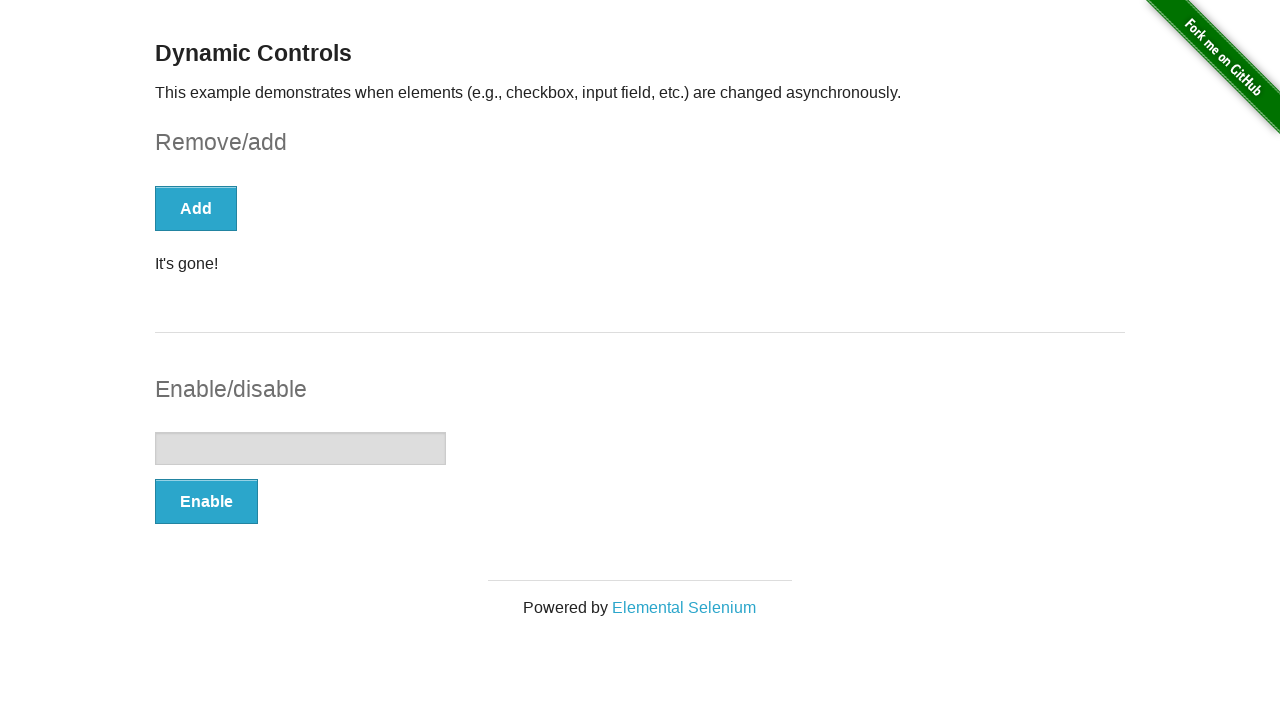

Clicked Enable button to enable the text input field at (206, 501) on xpath=//button[contains(text(),'Enable')]
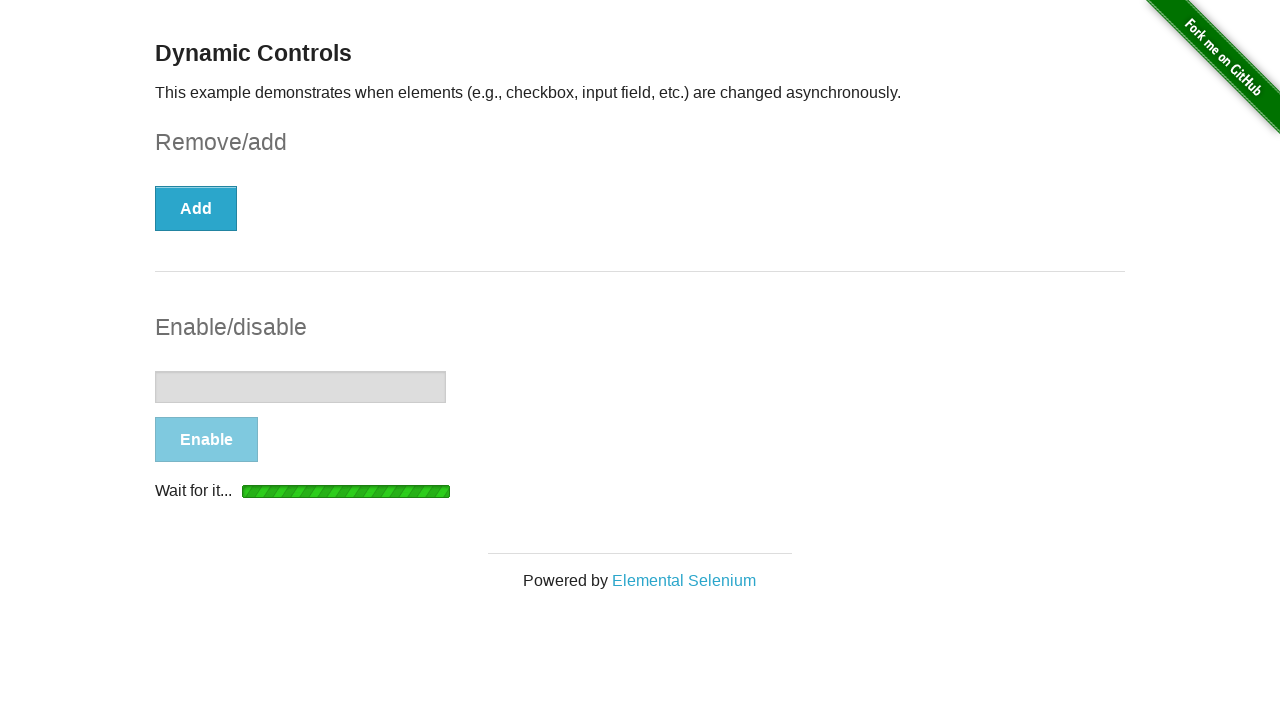

Waited for text input field to become enabled
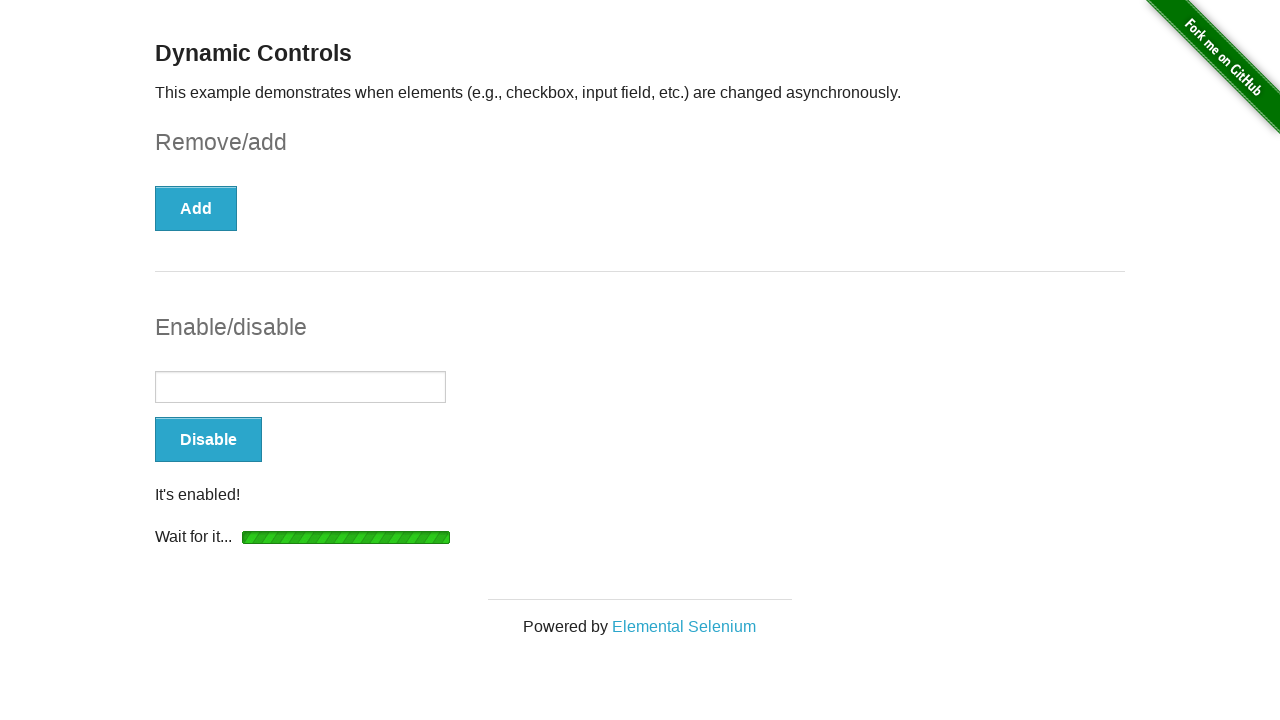

Entered 'Baljinder' into the enabled text input field on input[type='text']
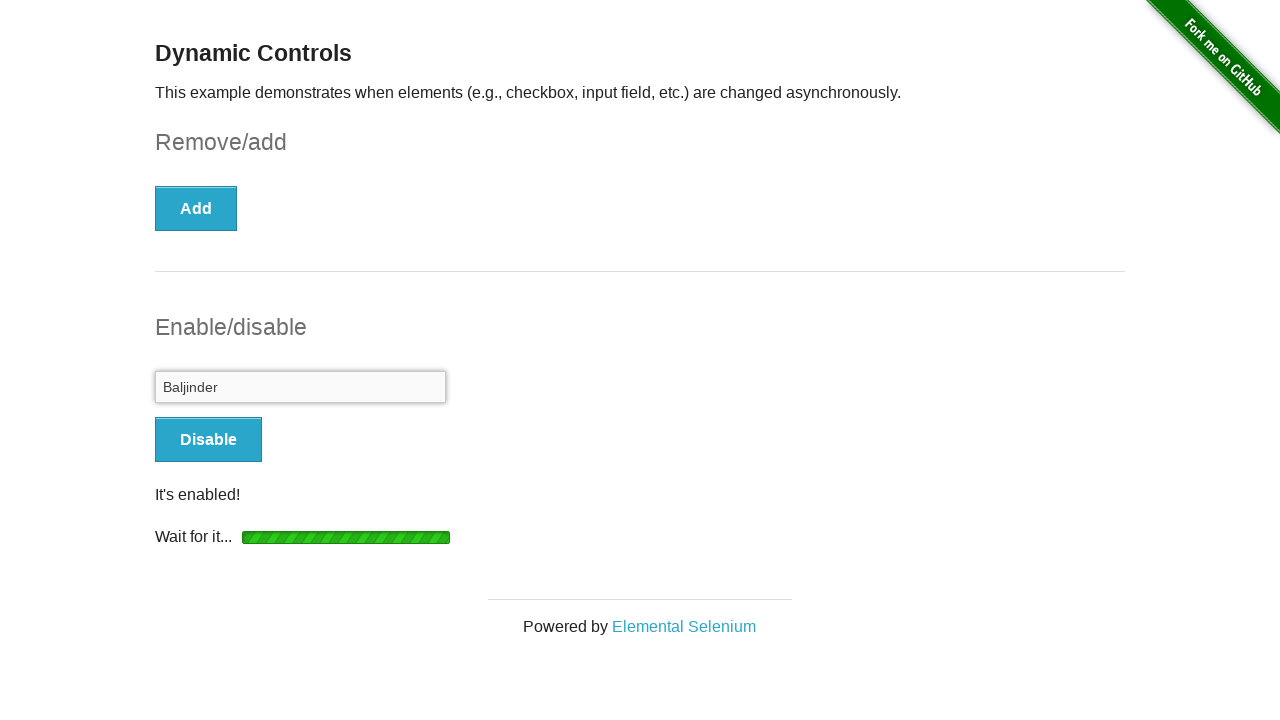

Waited for message confirming text input is now enabled
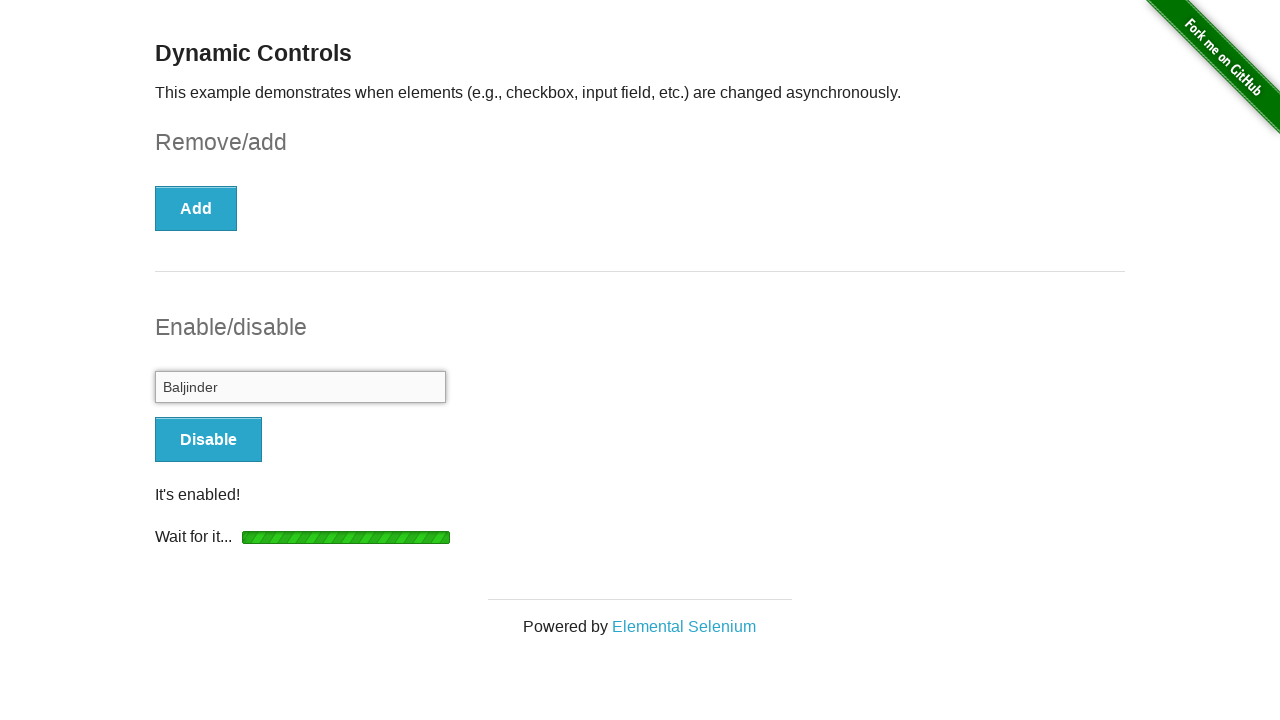

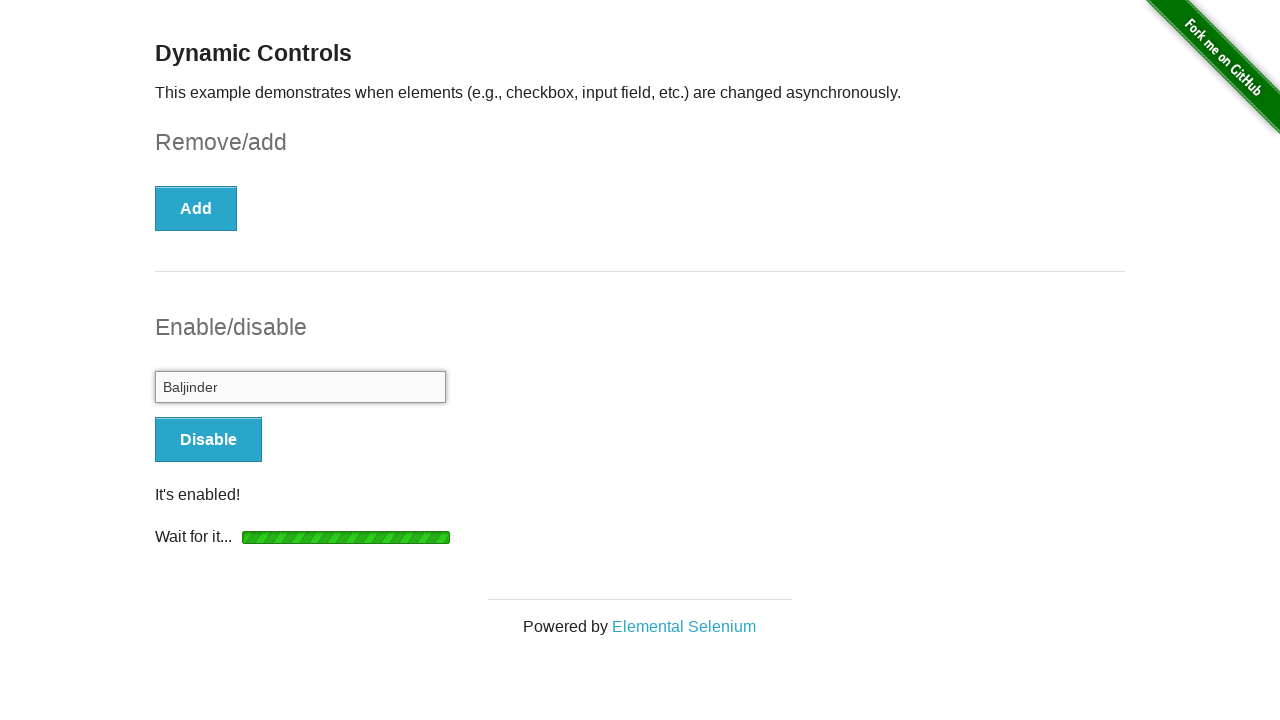